Tests the Radio Paradise web player by clicking the play button to start playback, waiting for audio to play, then clicking again to pause the stream.

Starting URL: https://radioparadise.com/player

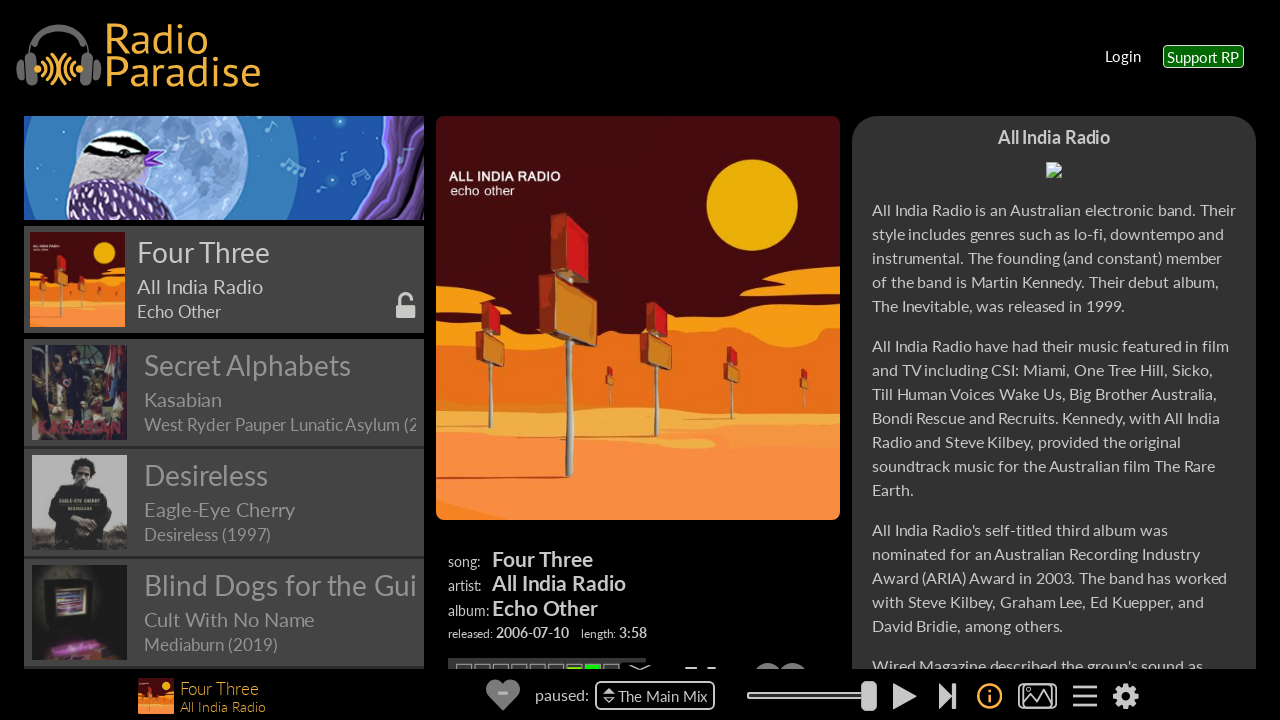

Play button became visible on Radio Paradise player
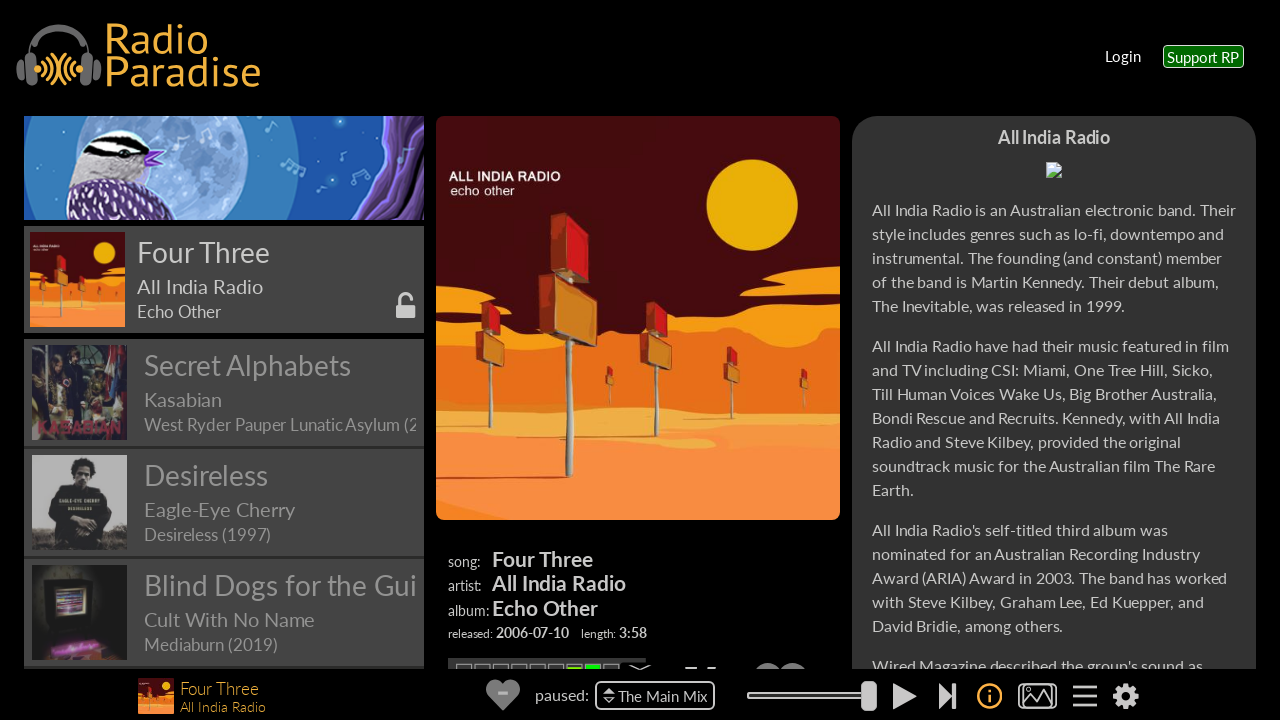

Clicked play button to start audio stream at (908, 696) on #play-button
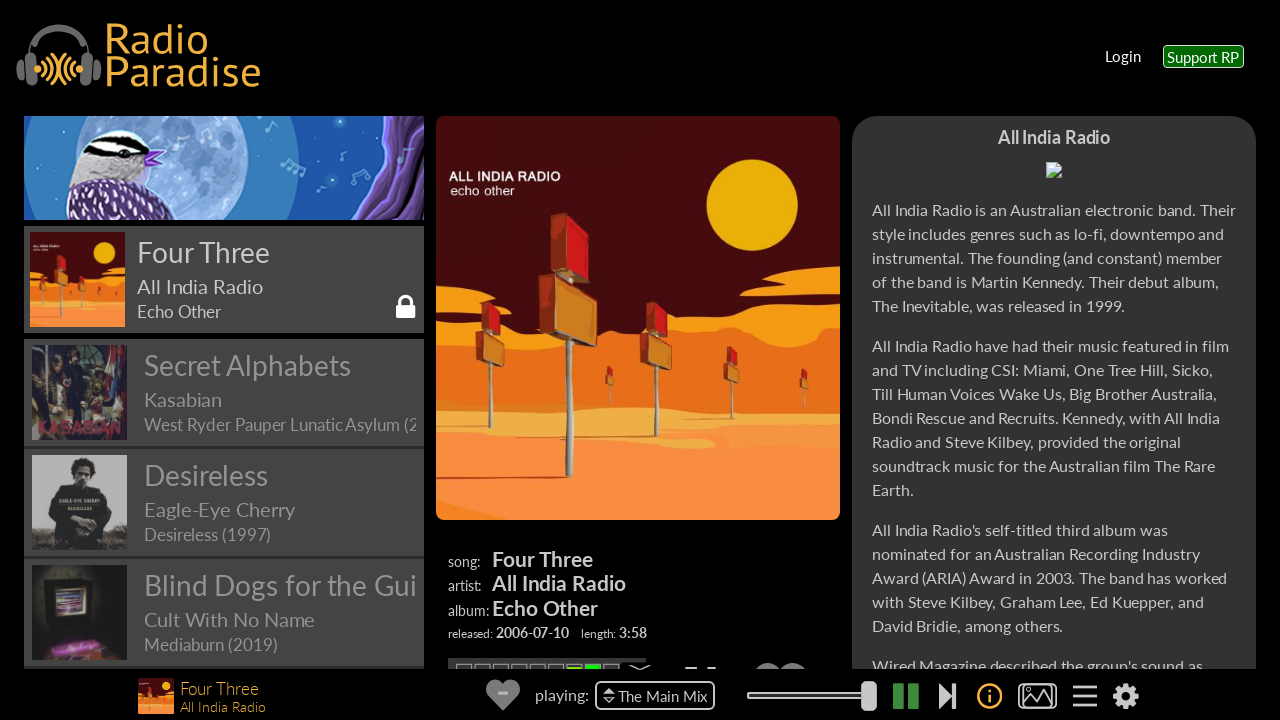

Waited 5 seconds for audio playback to begin
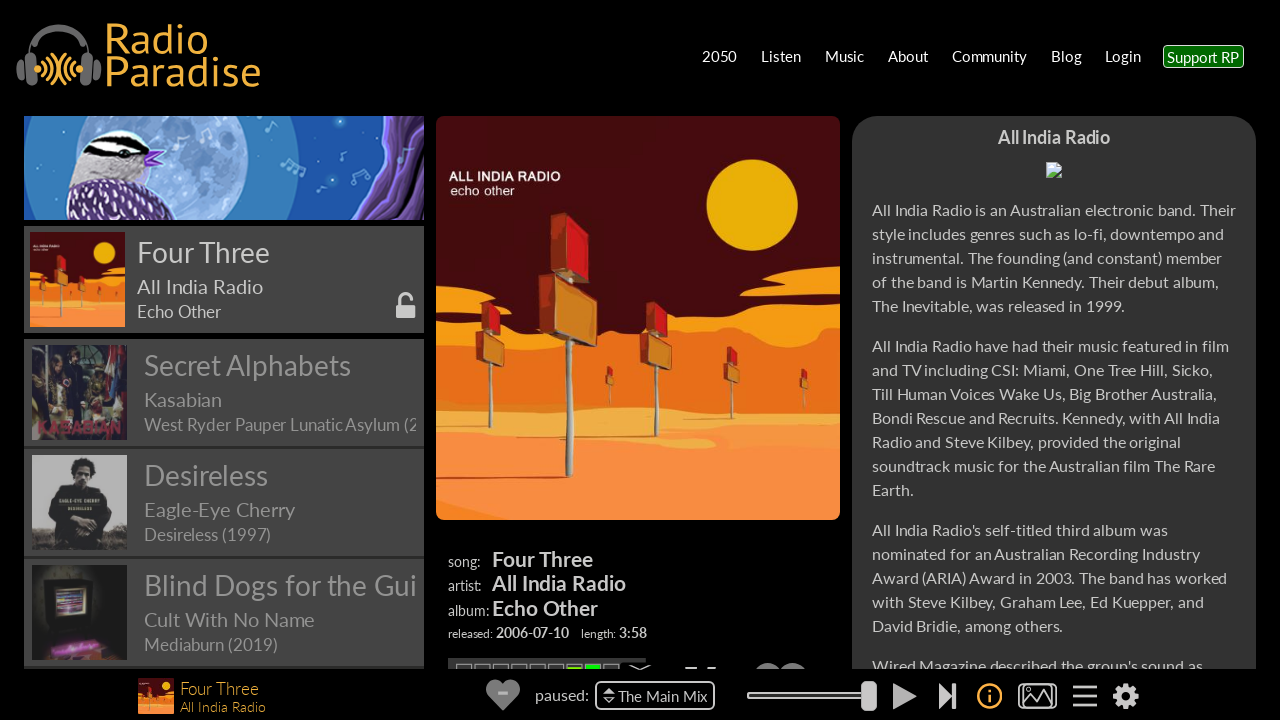

Clicked play button to pause audio stream at (908, 696) on #play-button
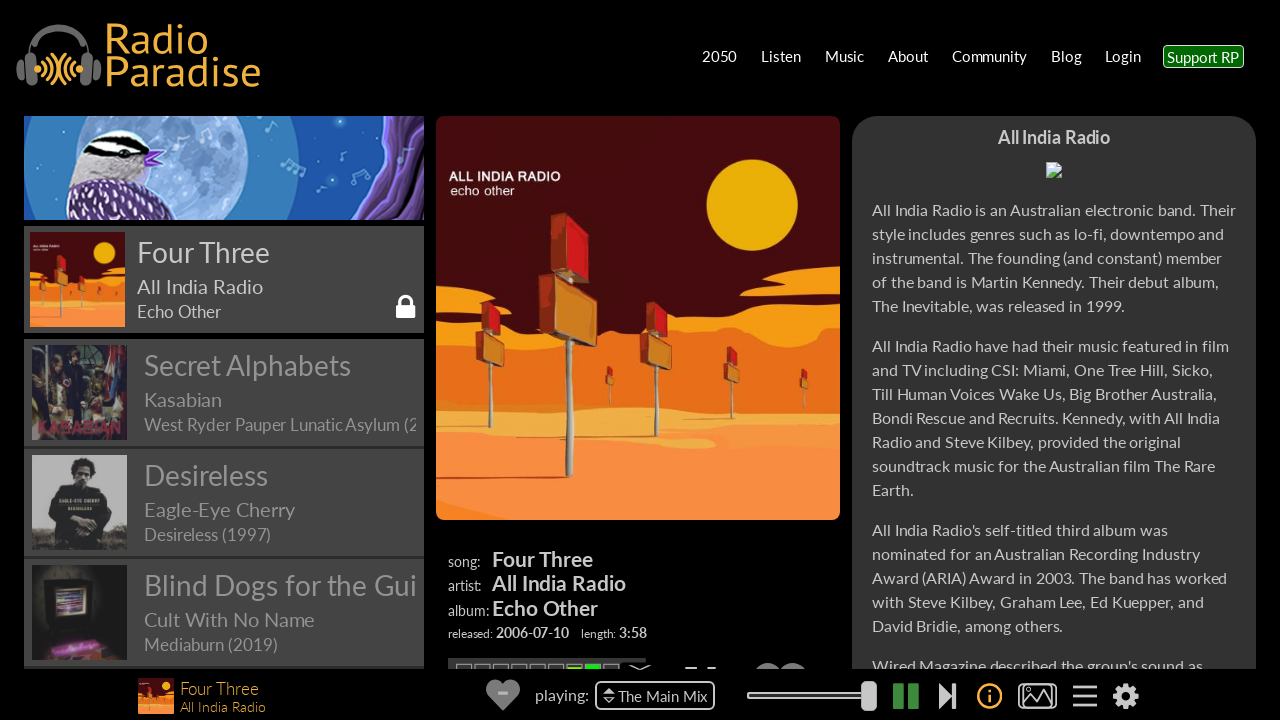

Waited 3 seconds to observe pause state
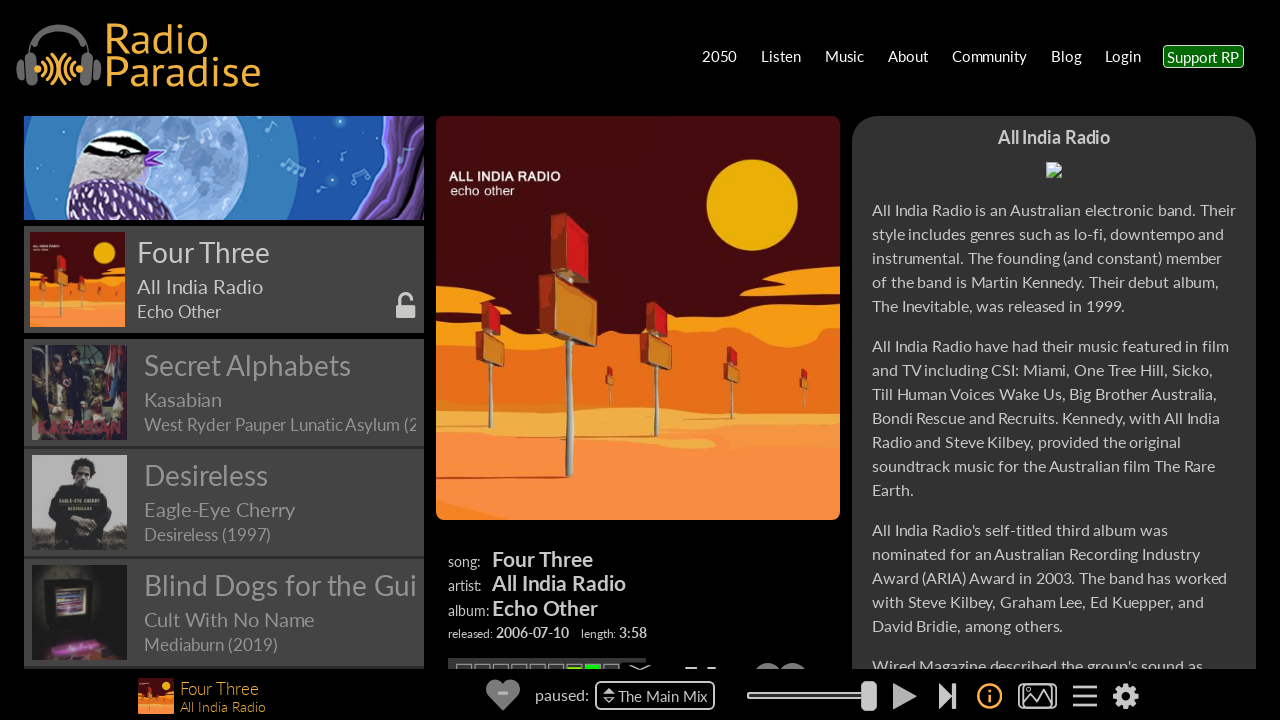

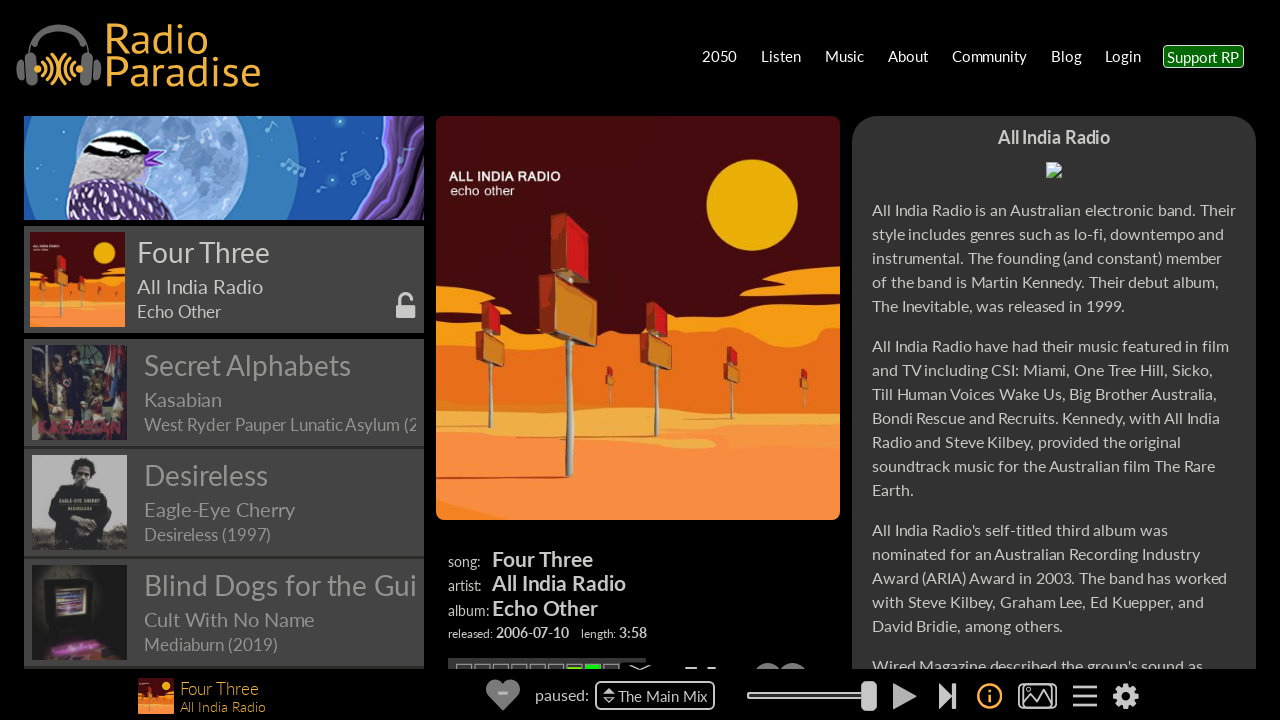